Navigates to Microsoft Azure homepage and scrolls to the bottom of the page

Starting URL: https://azure.microsoft.com/en-in/

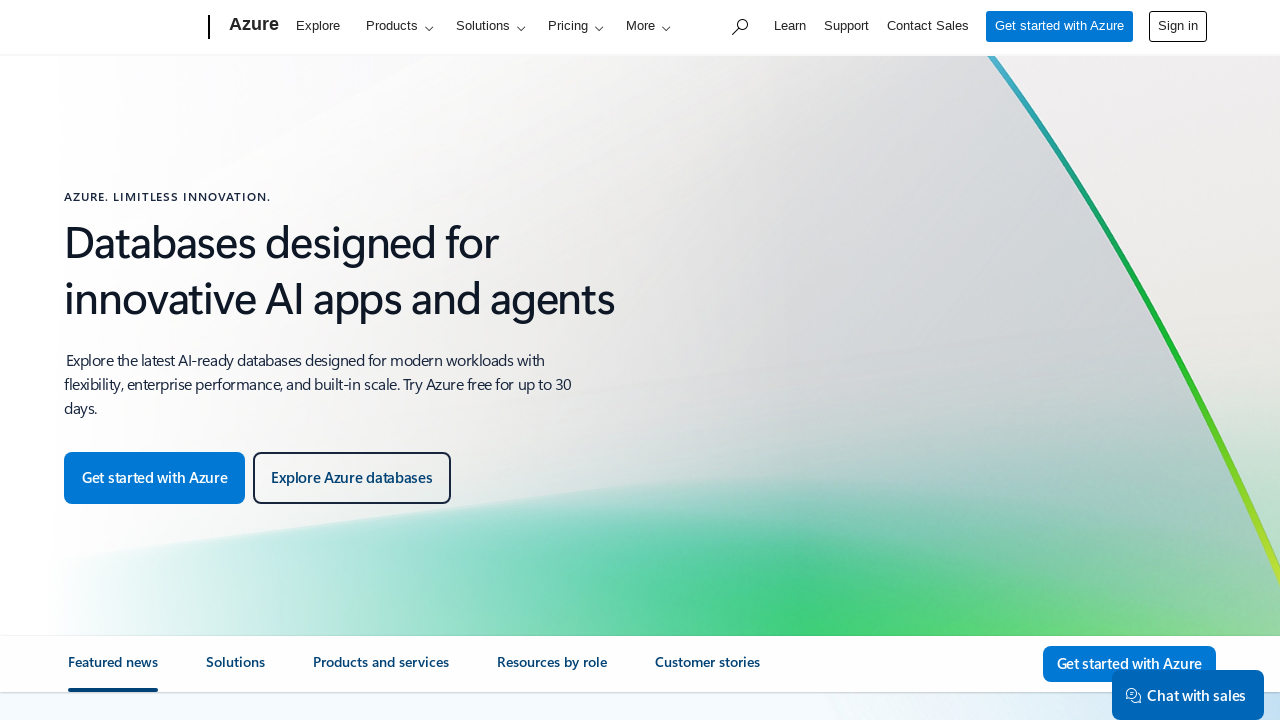

Navigated to Microsoft Azure homepage
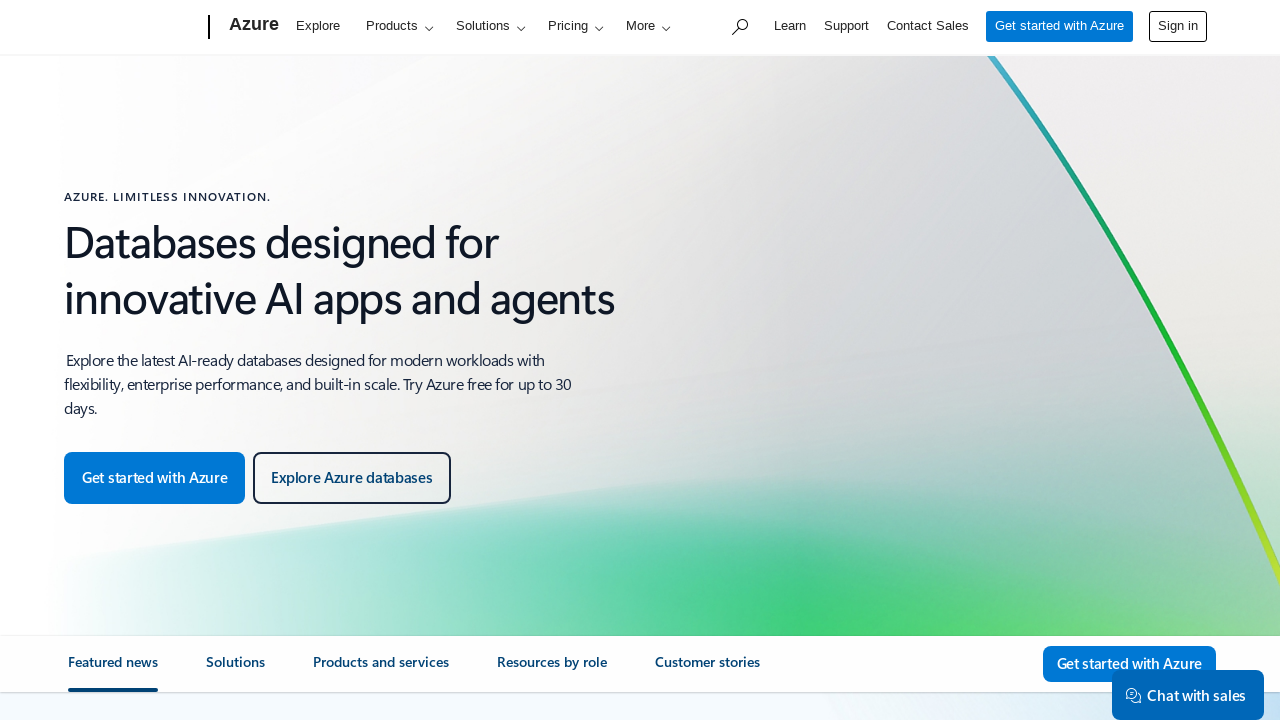

Scrolled to the bottom of the page
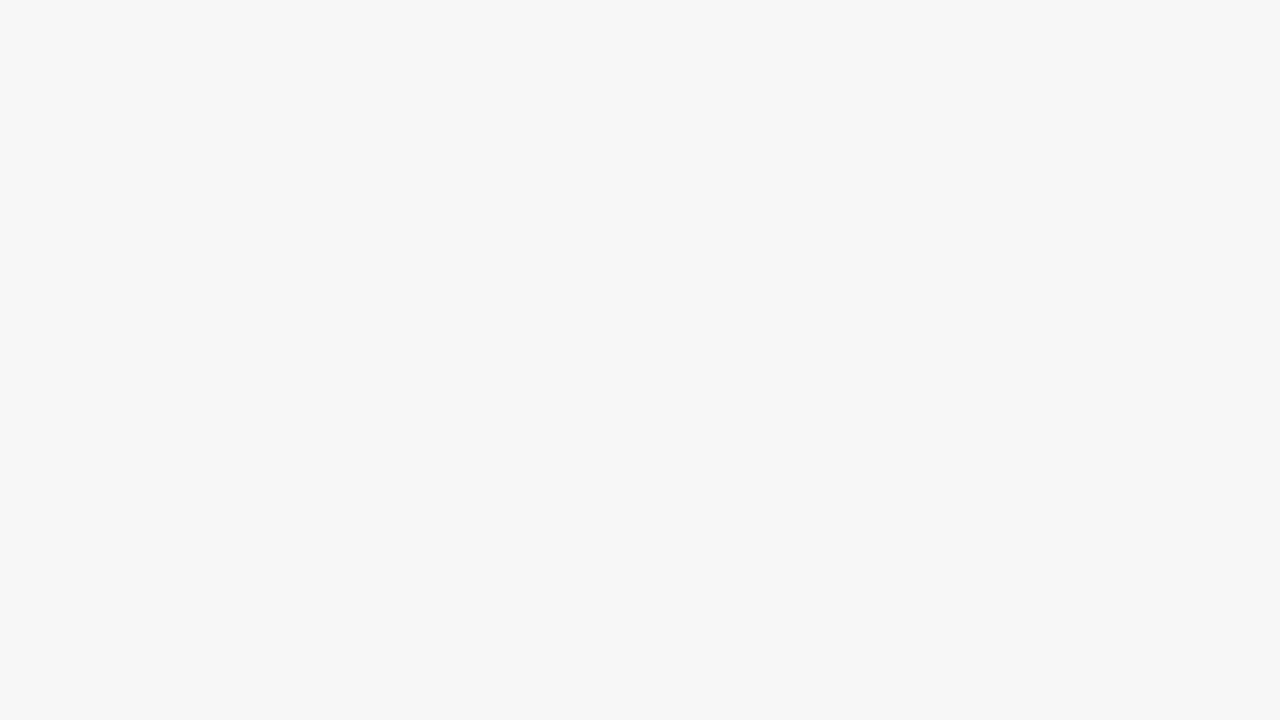

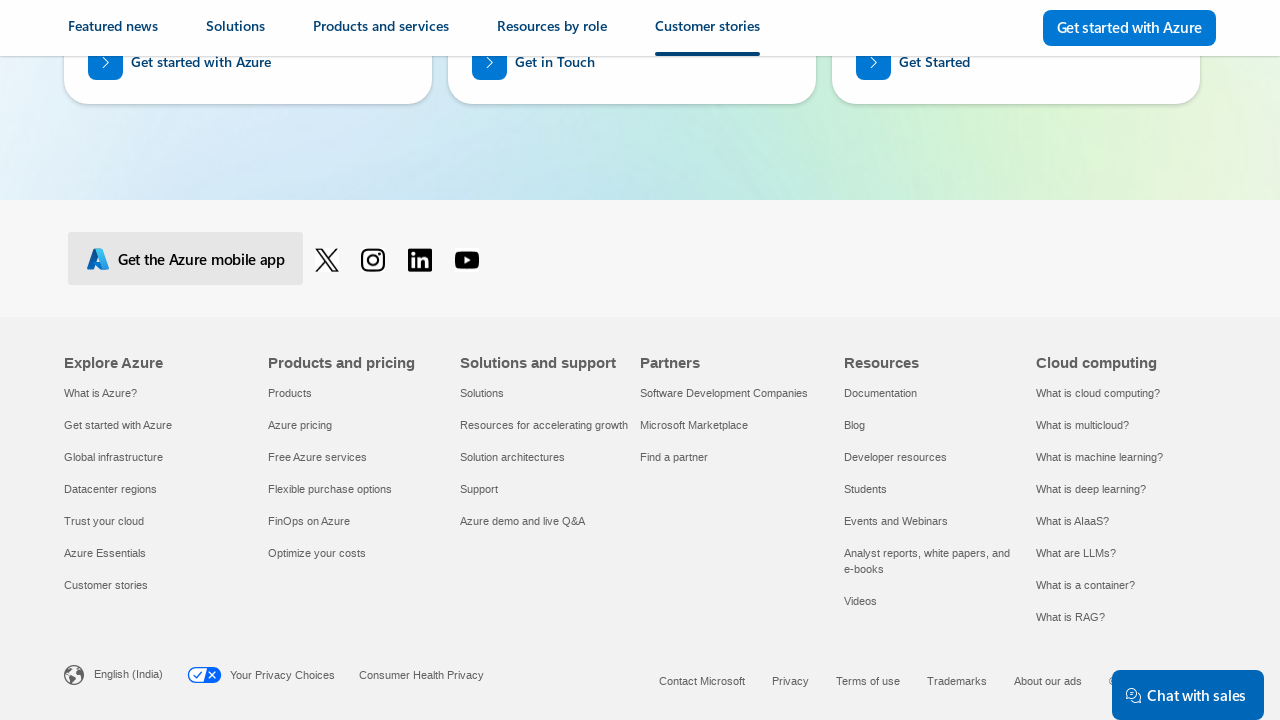